Tests the Services footer button by clicking it and verifying the SOAP services heading appears

Starting URL: https://parabank.parasoft.com/parabank/

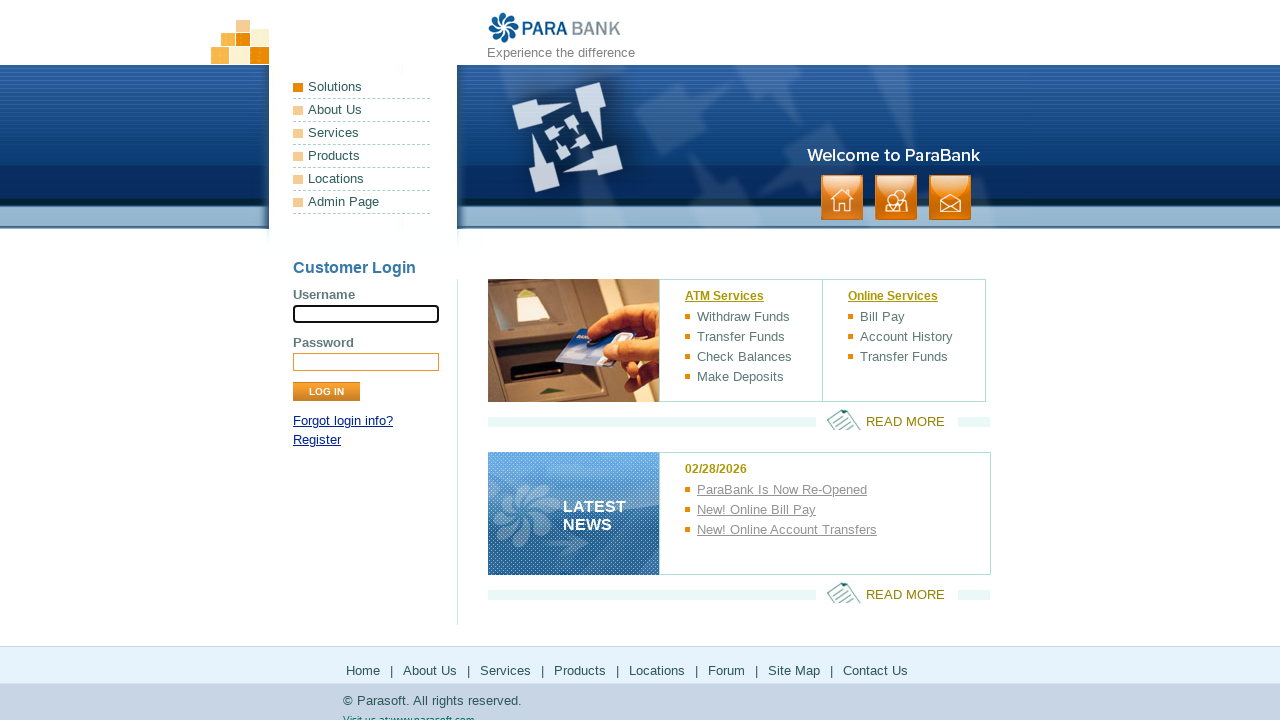

Waited for footer Services button to be visible
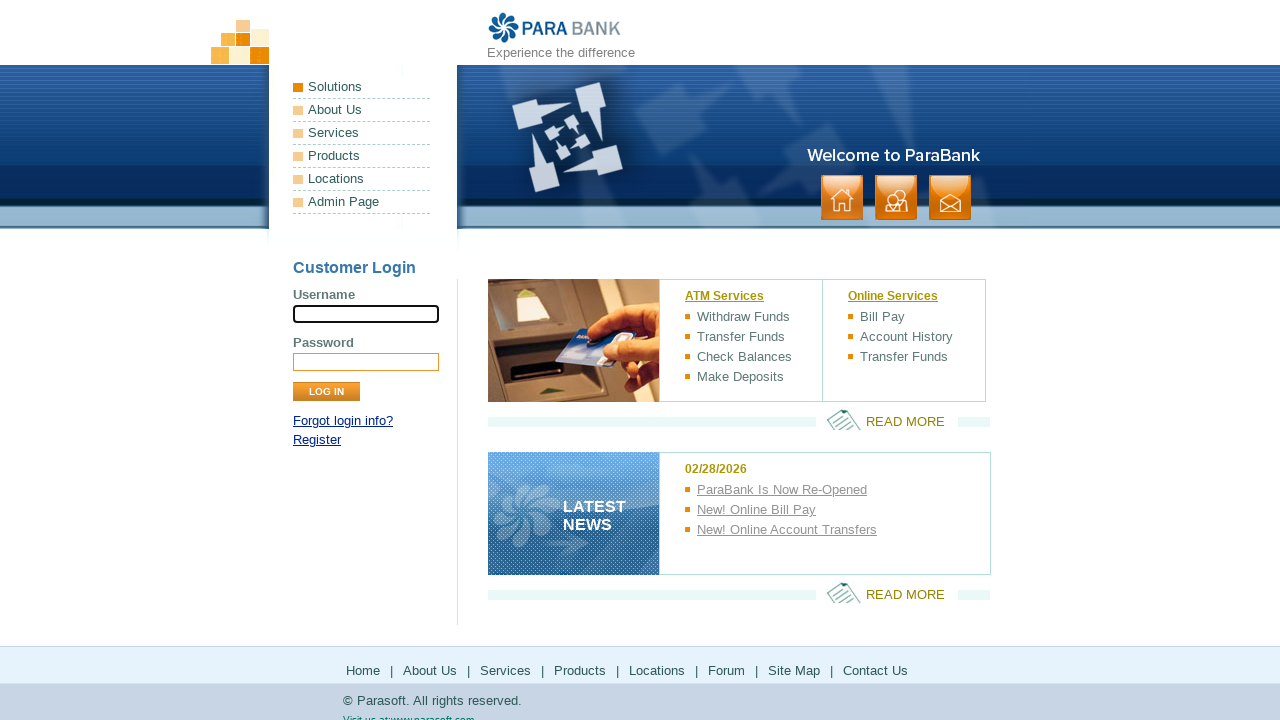

Clicked Services button in footer at (506, 670) on xpath=//*[@id='footerPanel']/ul[1]/li[3]/a
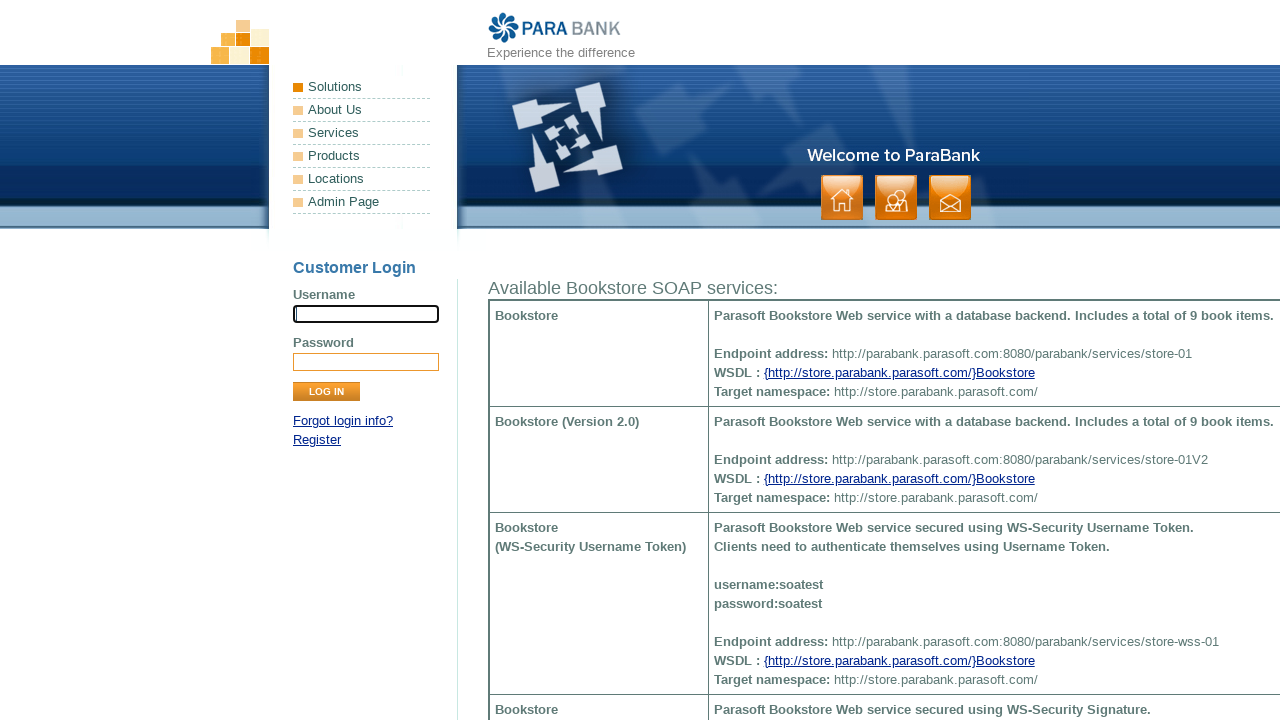

Verified 'Available Bookstore SOAP services:' heading appeared
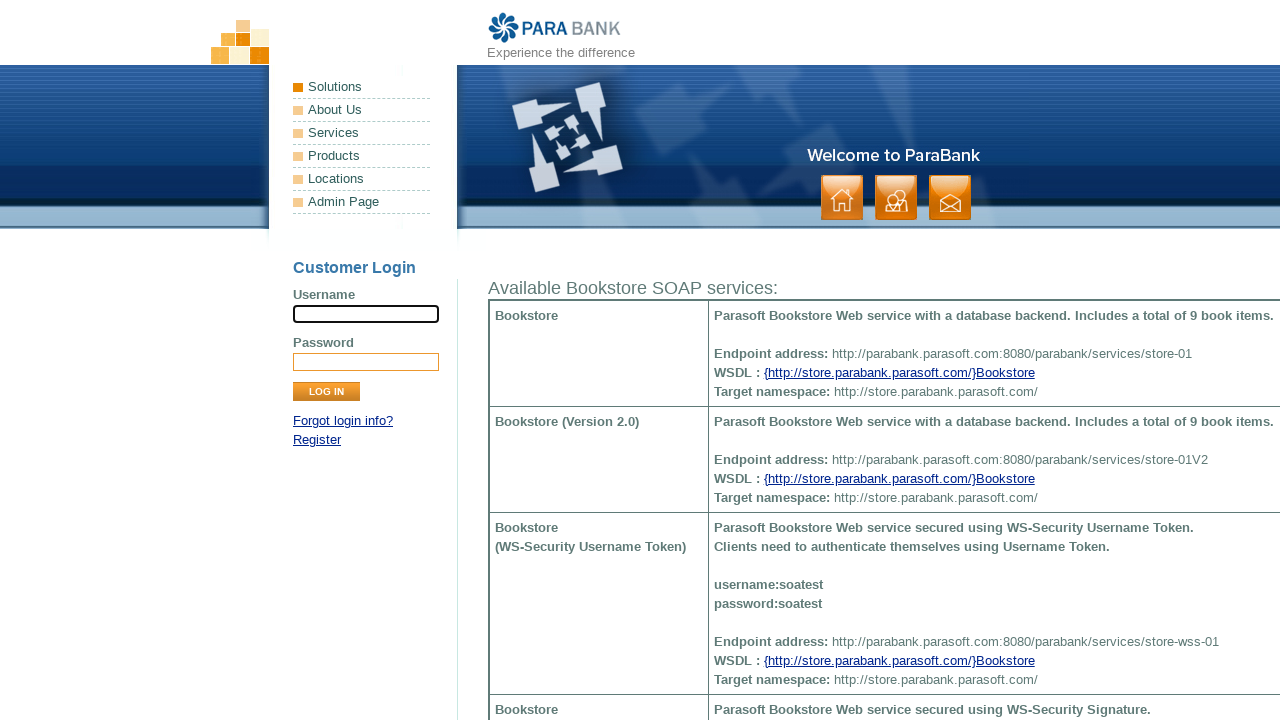

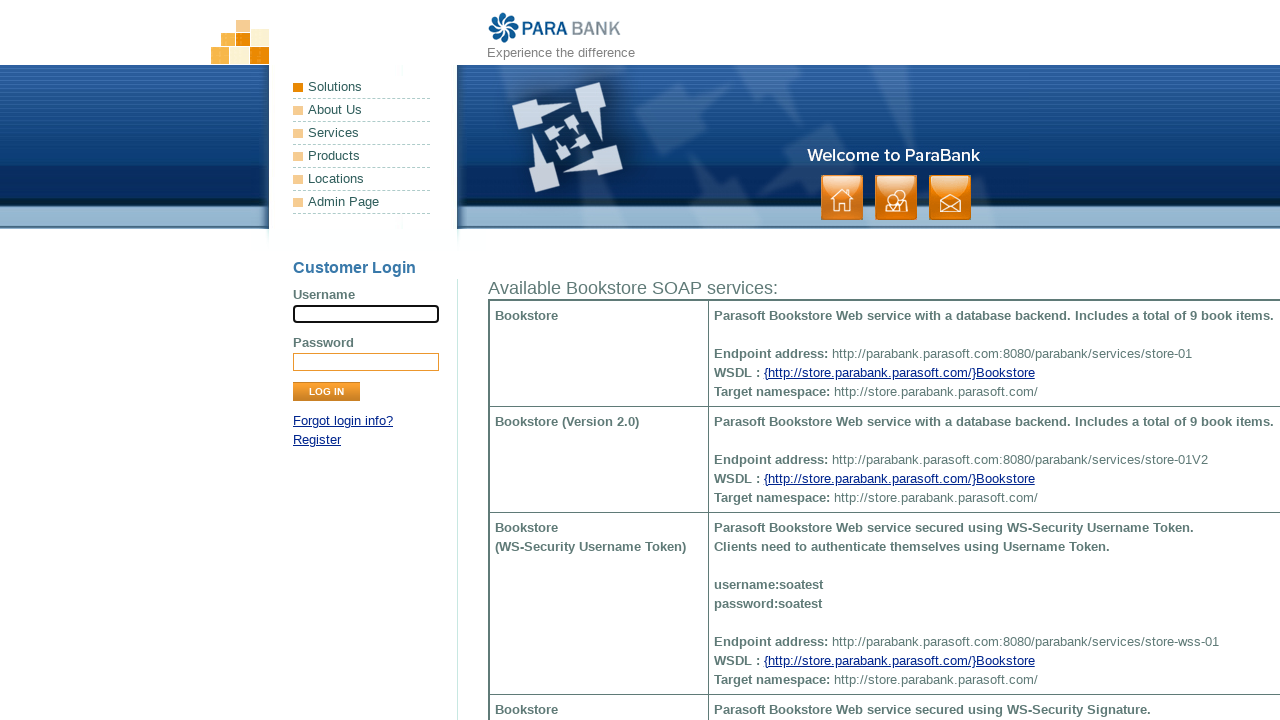